Tests JavaScript prompt alert functionality by clicking the prompt alert button, entering text into the prompt, accepting it, and verifying the entered text appears on the page.

Starting URL: https://the-internet.herokuapp.com/javascript_alerts

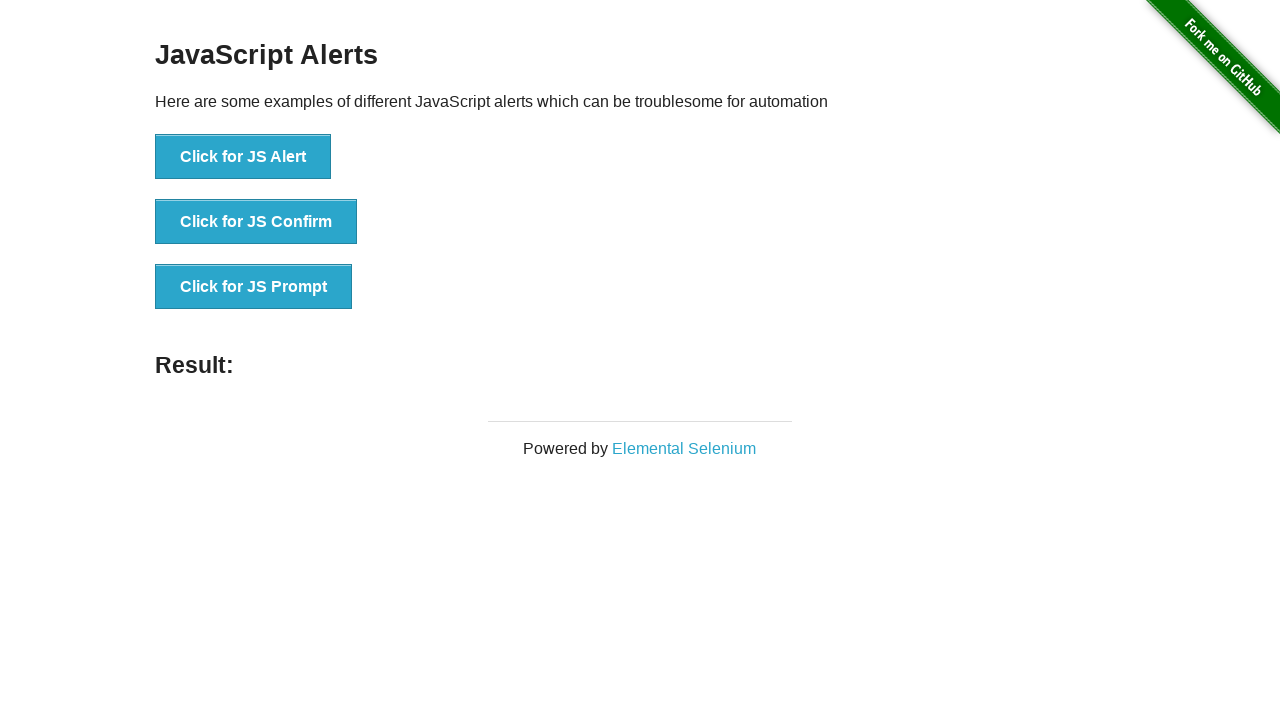

Set up dialog handler to accept prompt with text 'Hi Raghib'
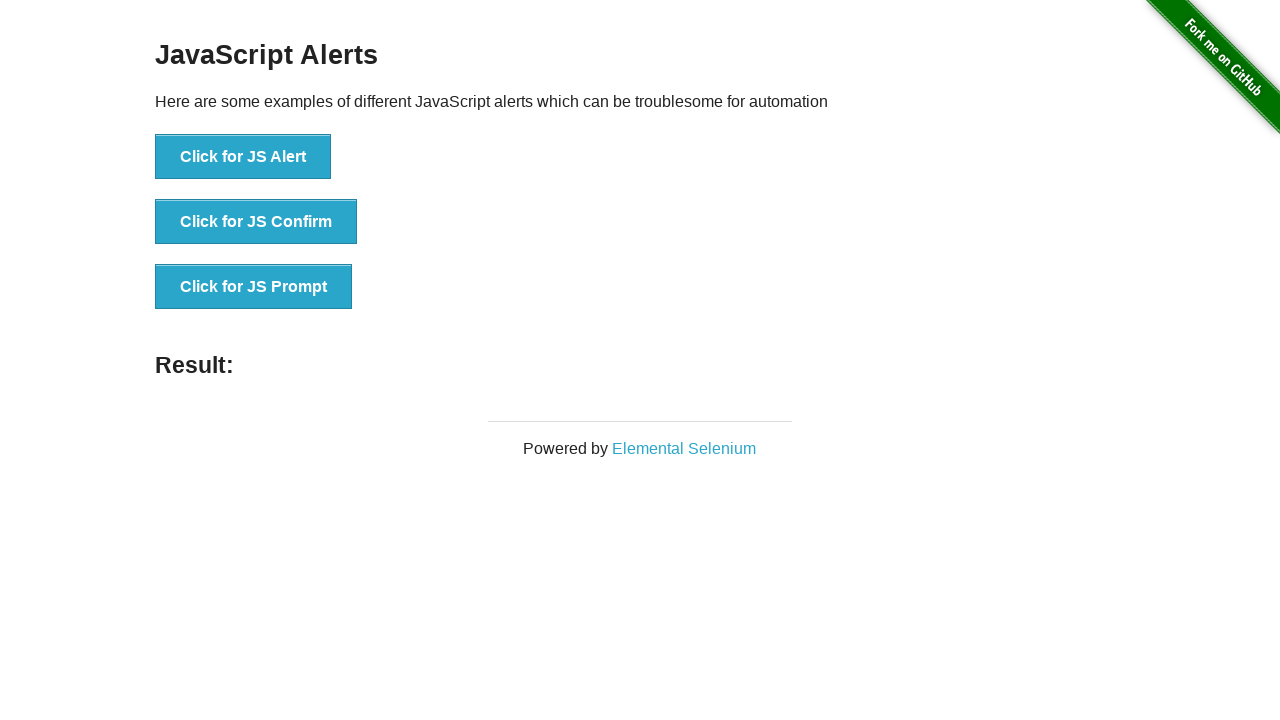

Clicked the JavaScript prompt button at (254, 287) on button:has-text('Click for JS Prompt')
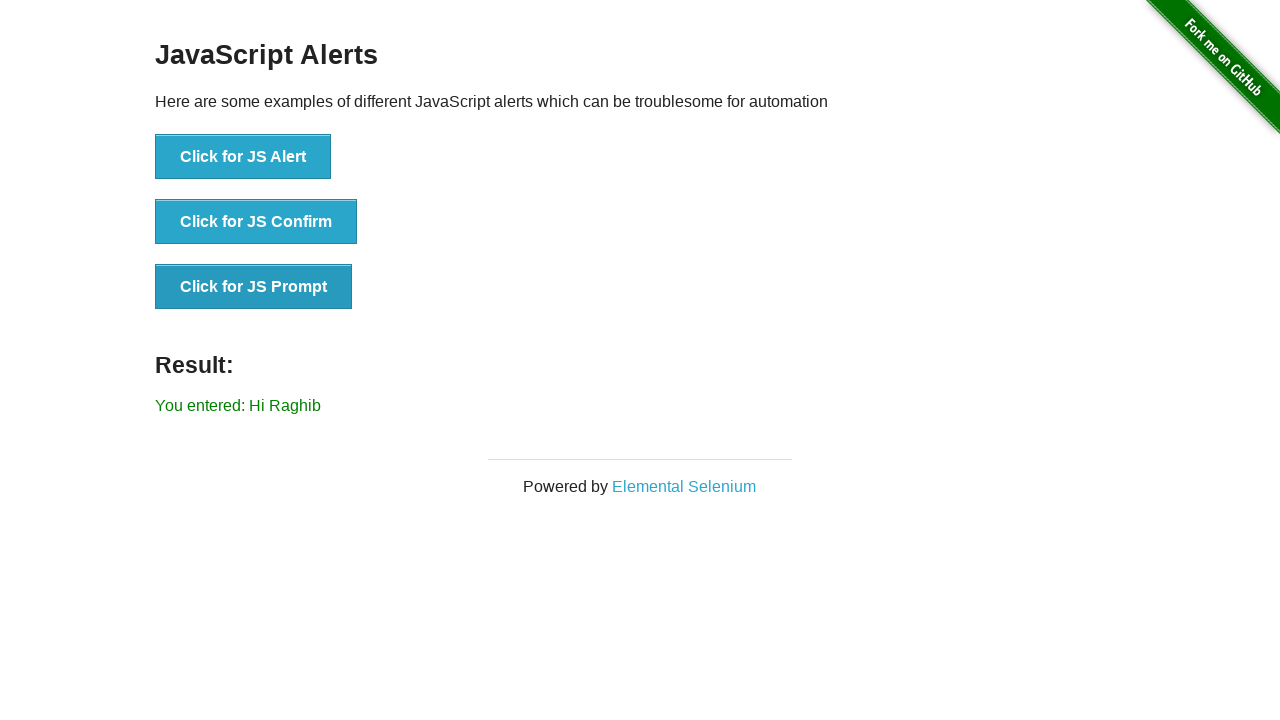

Verified that prompt result displays 'You entered: Hi Raghib'
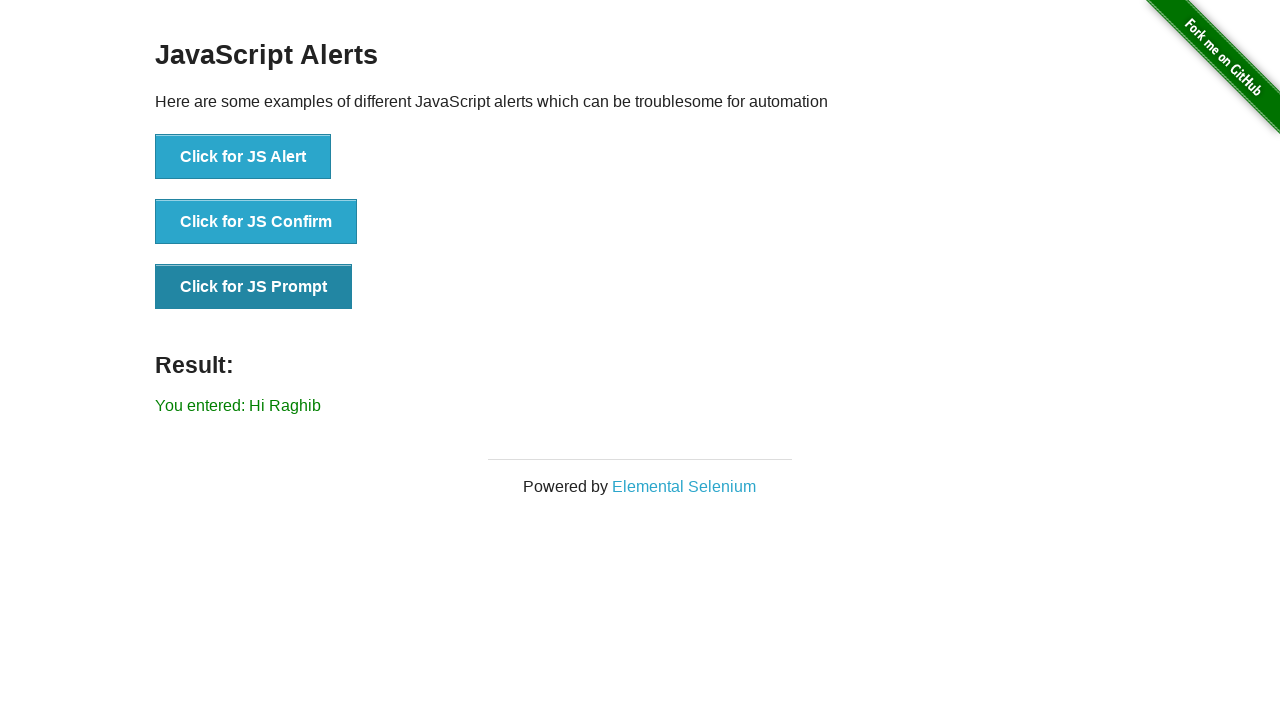

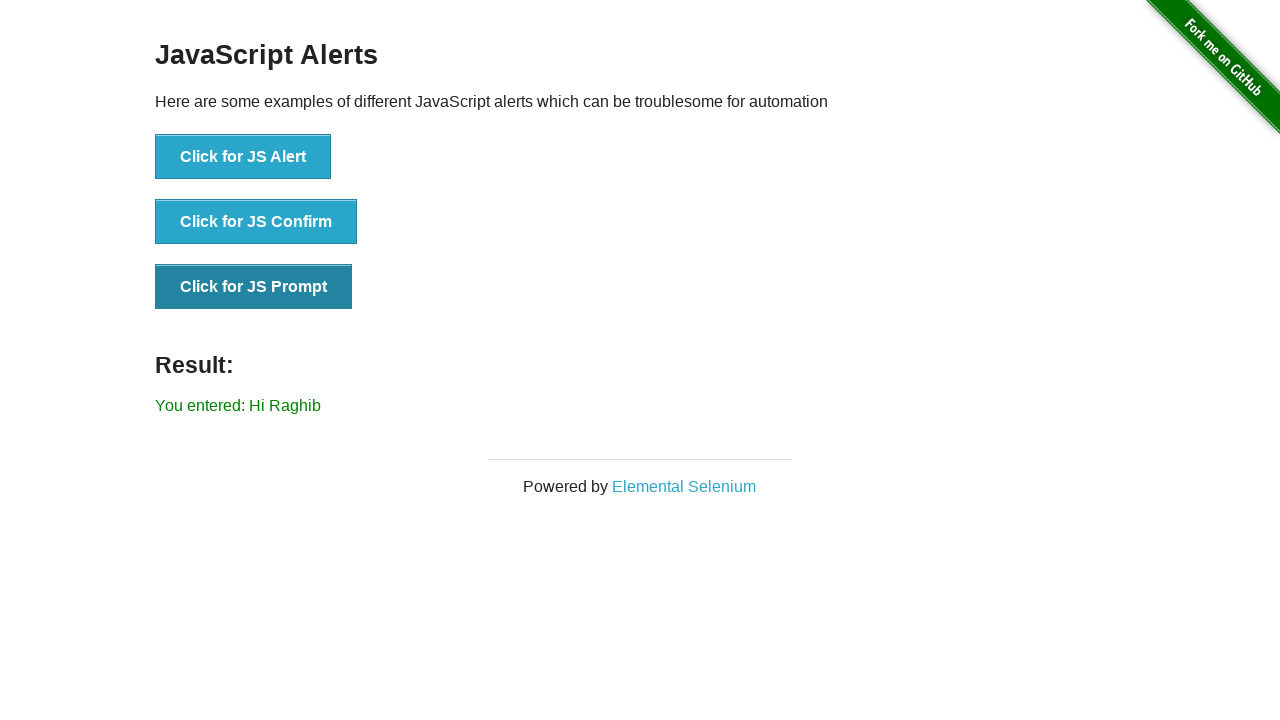